Tests login failure with incorrect username and password combination

Starting URL: https://www.saucedemo.com/

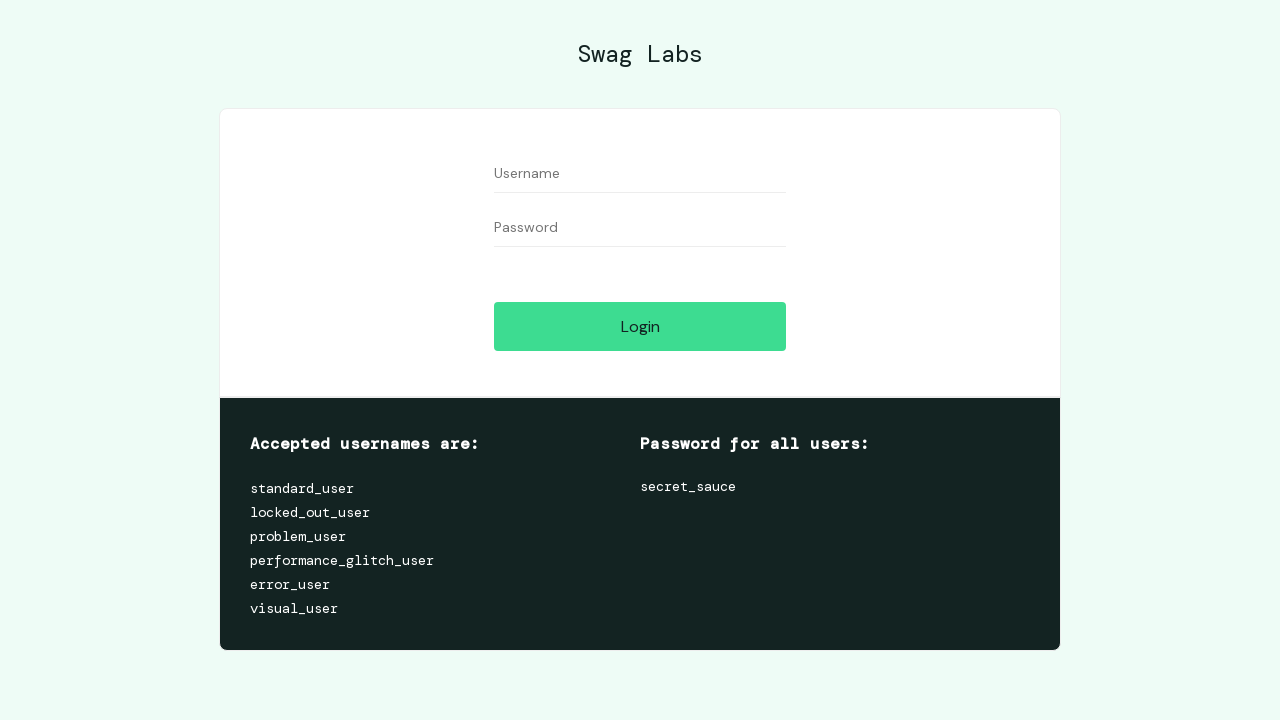

Clicked on username field at (640, 174) on input#user-name
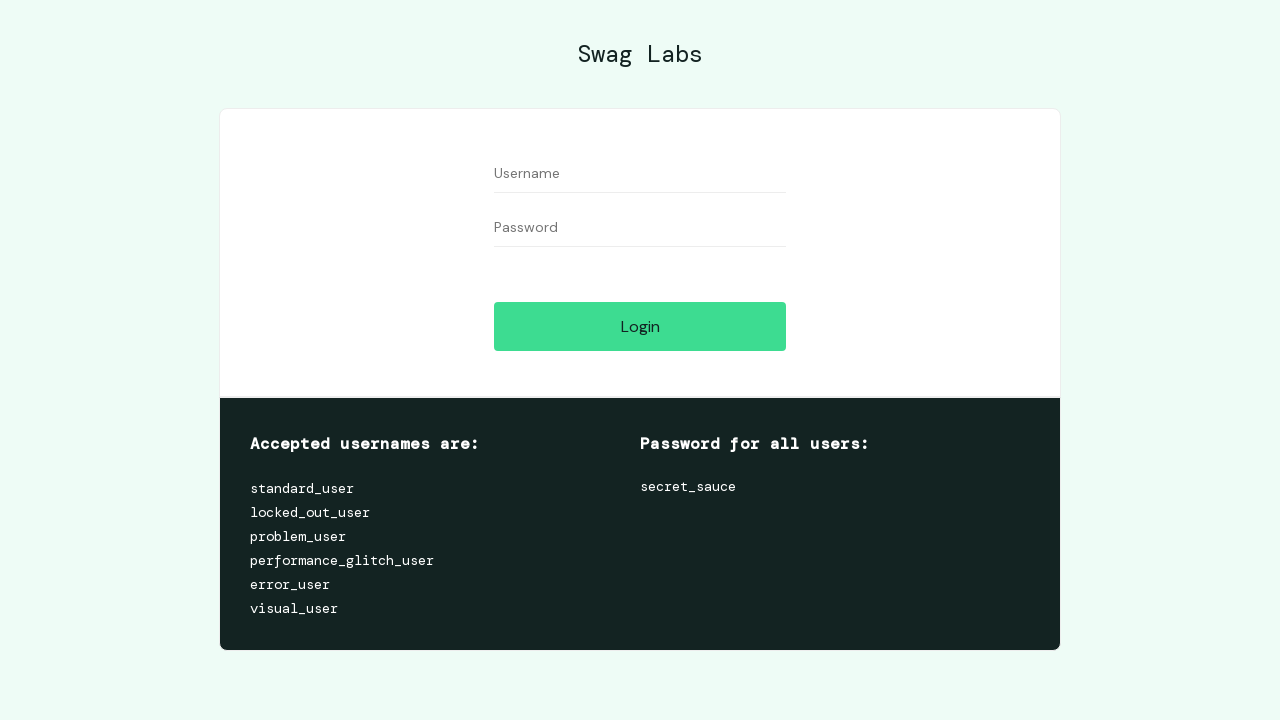

Selected all text in username field
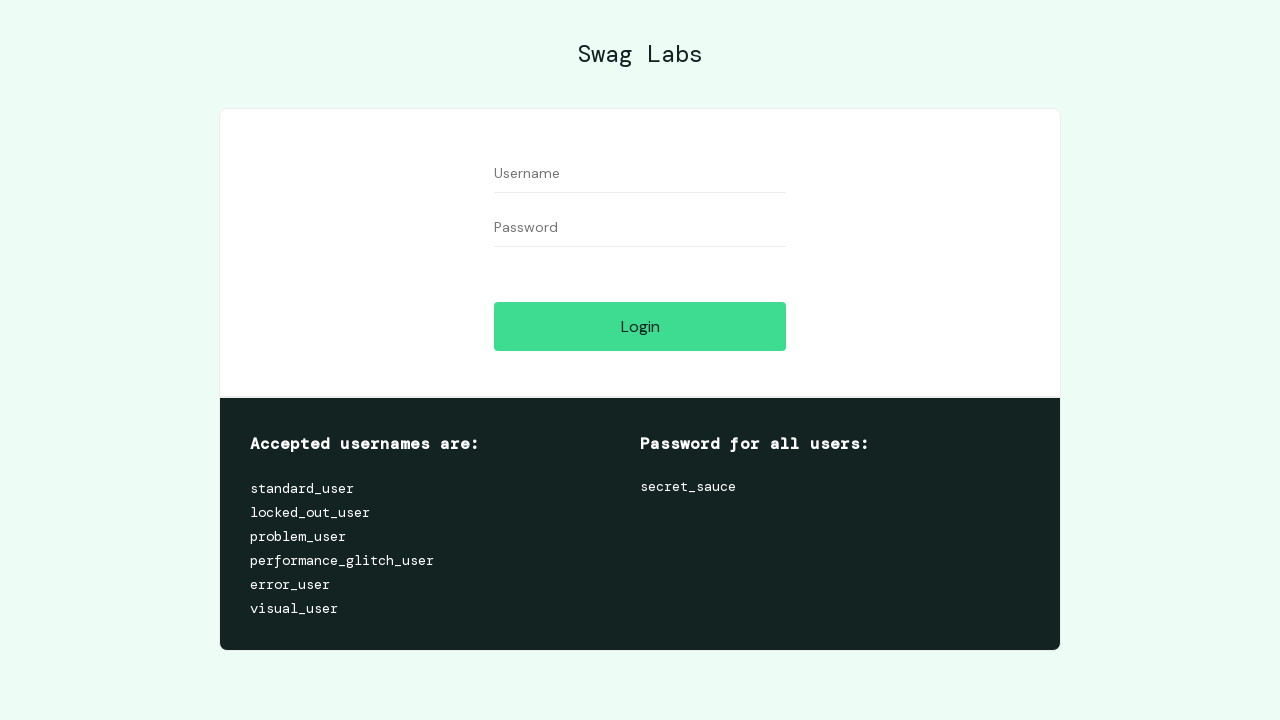

Cleared username field
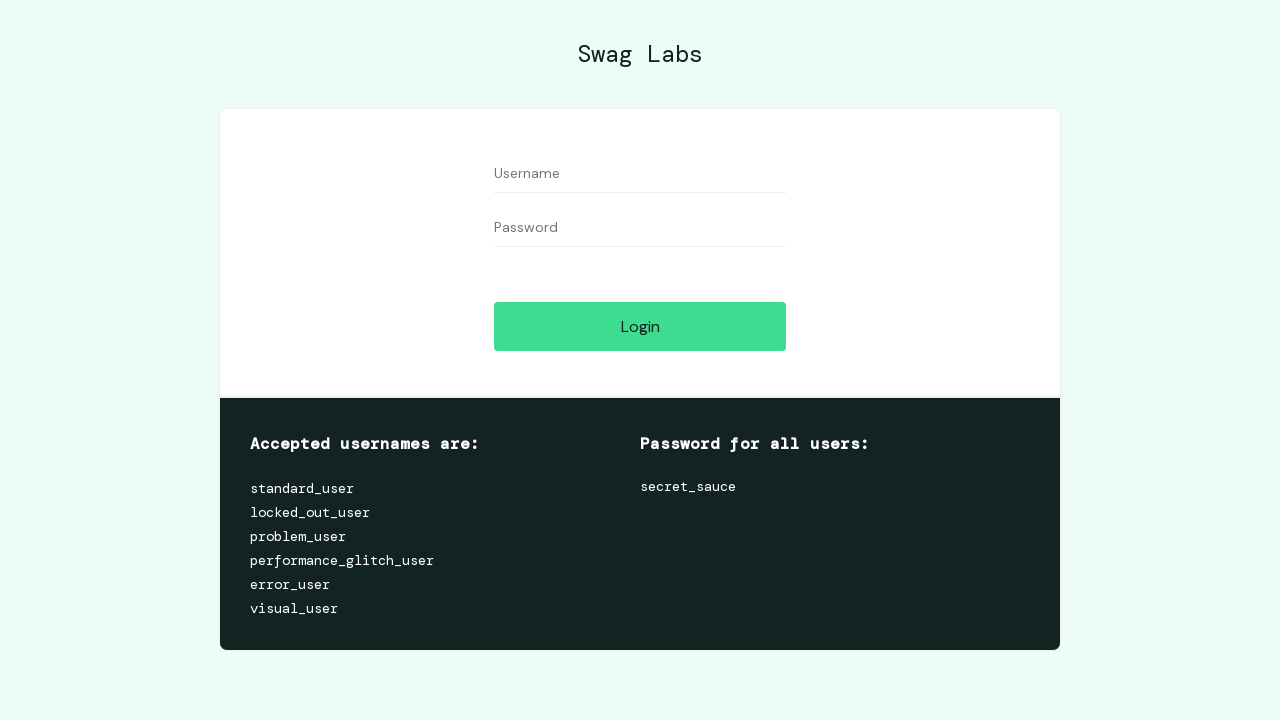

Clicked on password field at (640, 228) on input#password
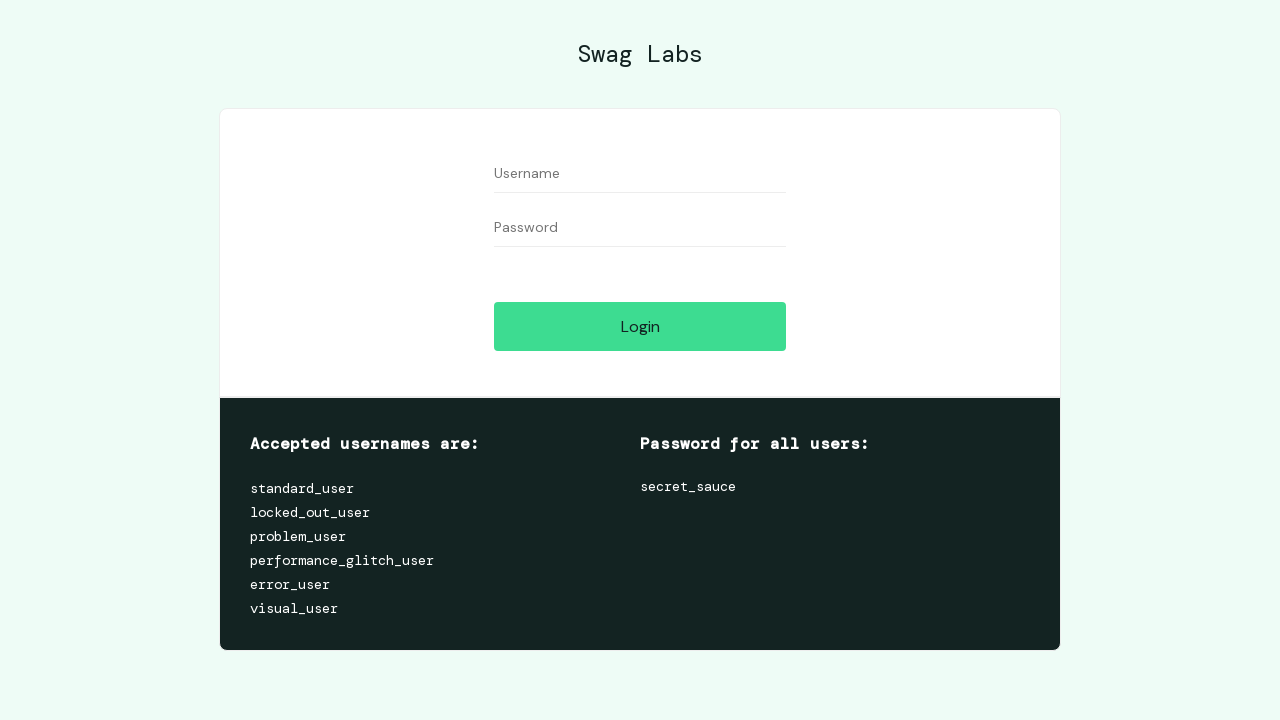

Selected all text in password field
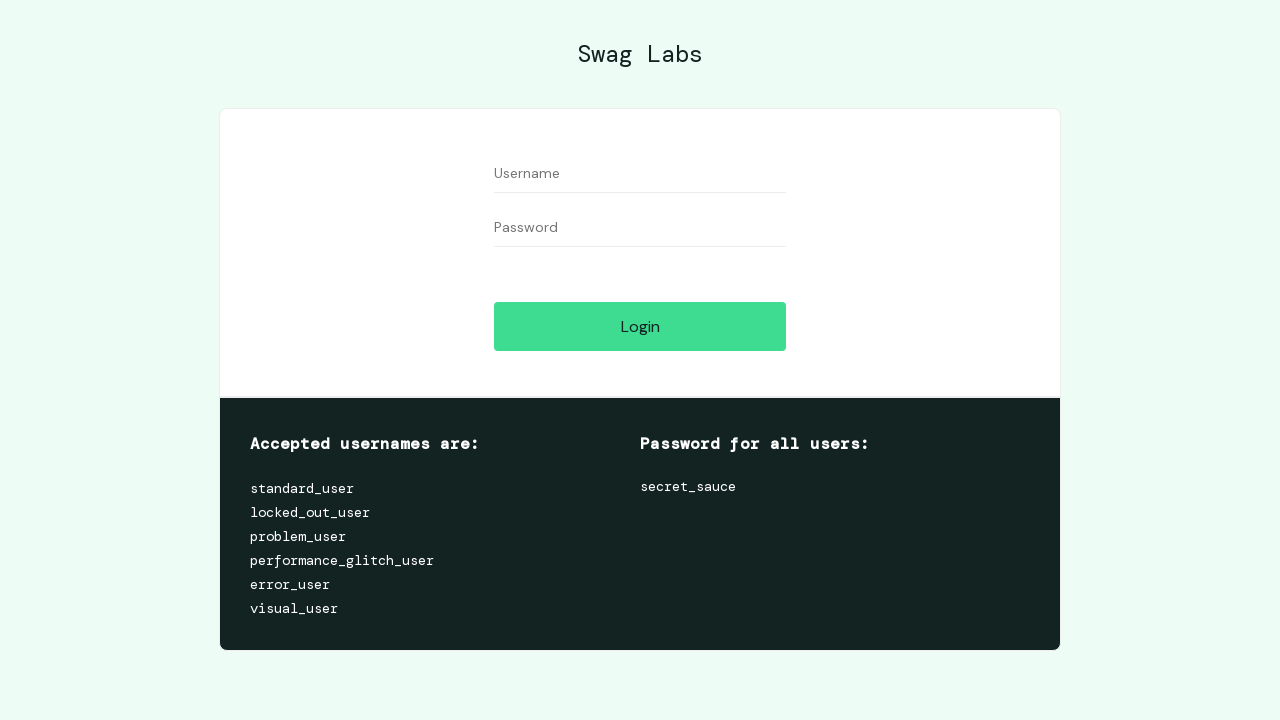

Cleared password field
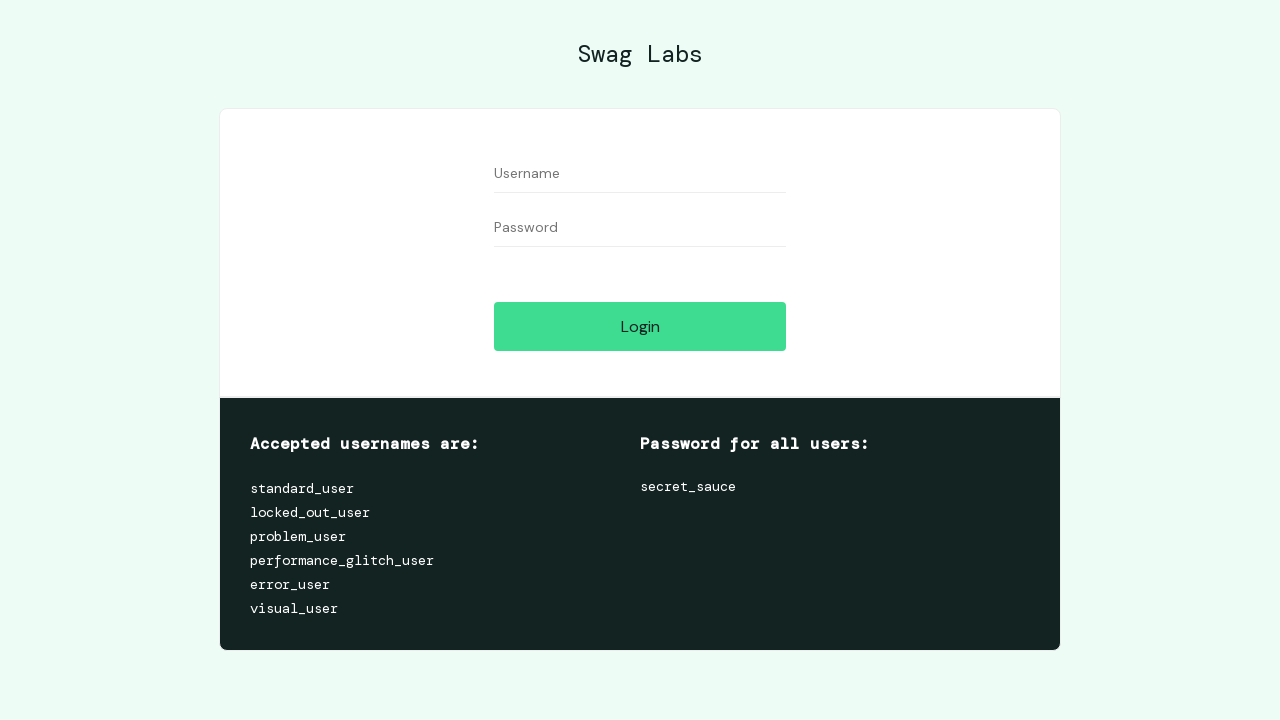

Filled username field with incorrect username 'strandard_users' on input#user-name
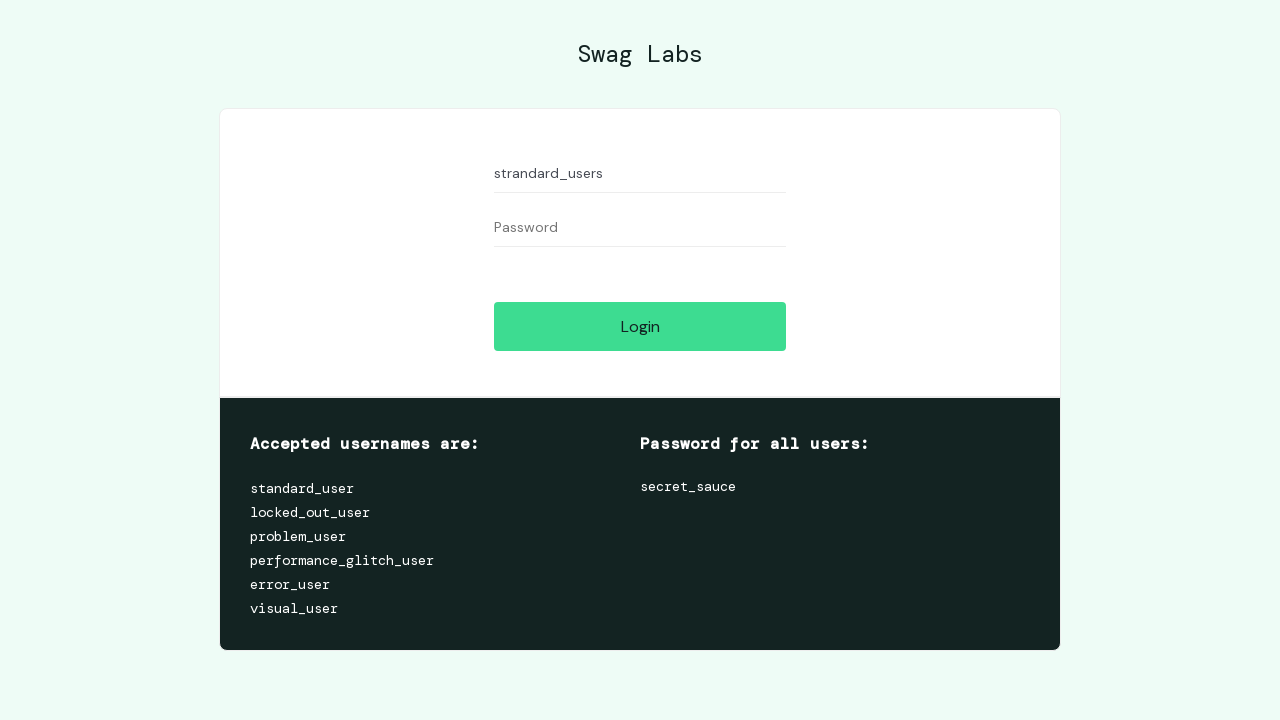

Filled password field with incorrect password 'sentret_sows' on input#password
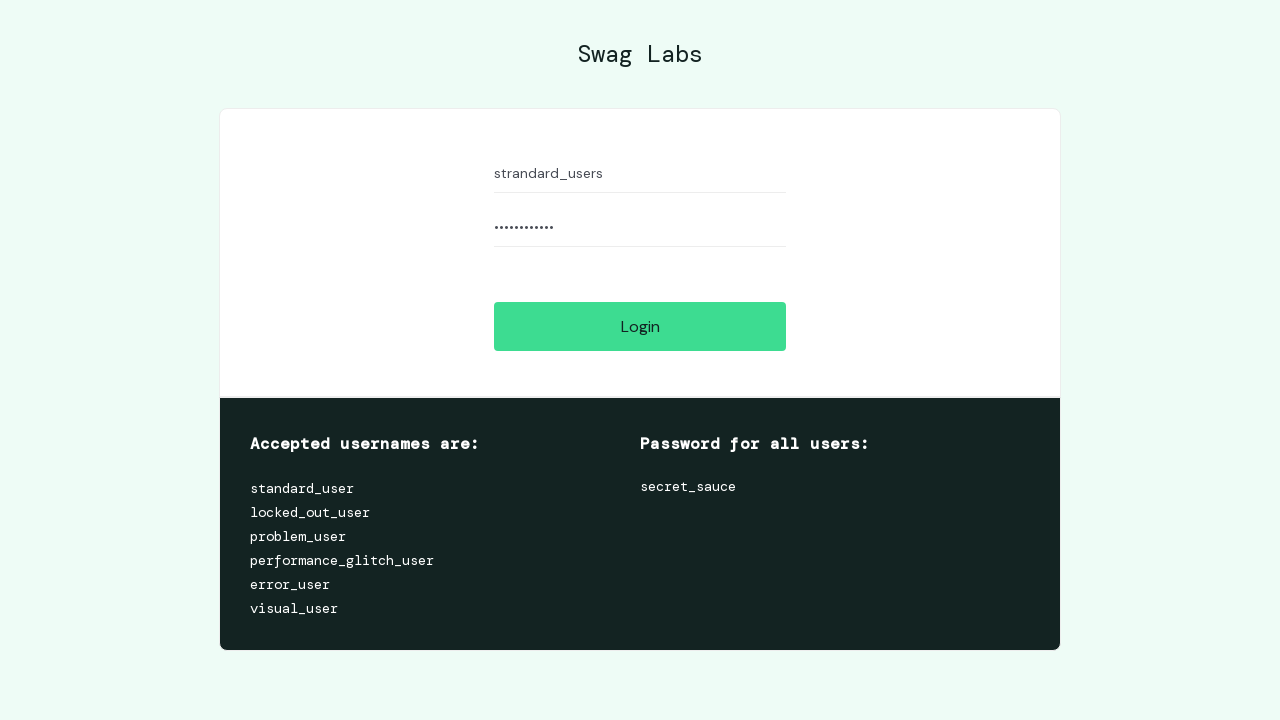

Clicked login button with incorrect credentials at (640, 326) on #login-button
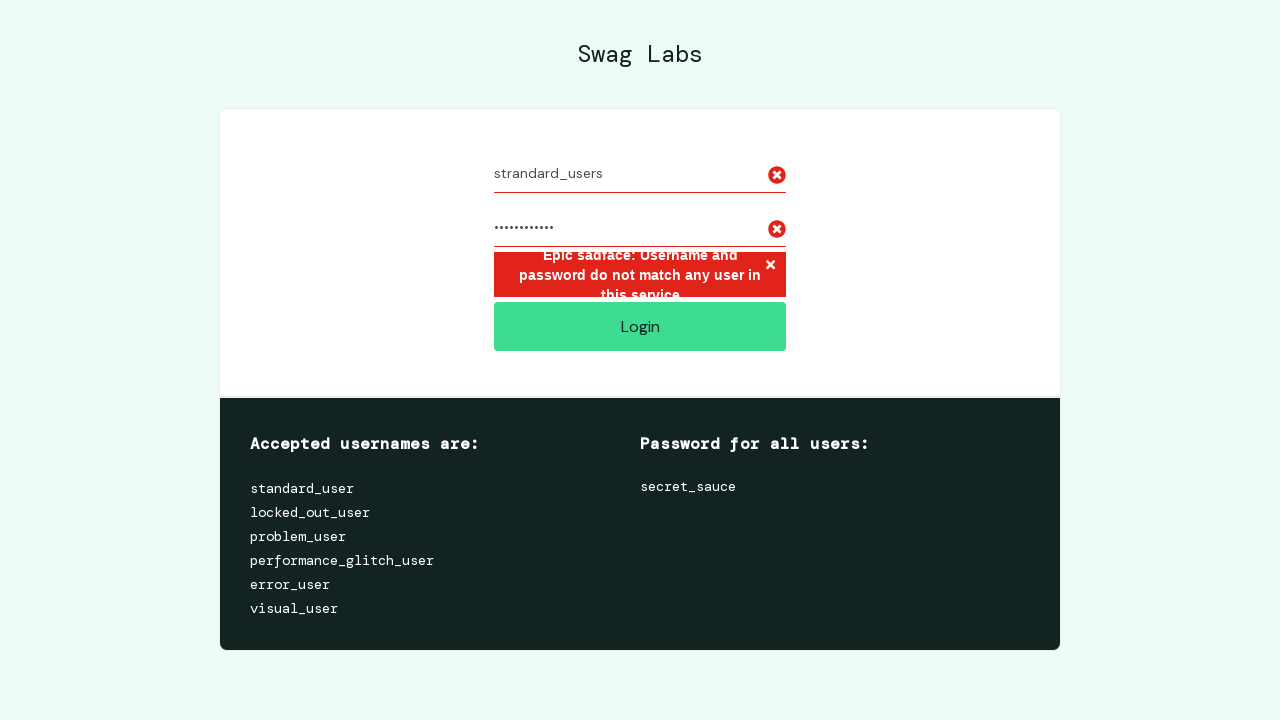

Error message appeared confirming login failure
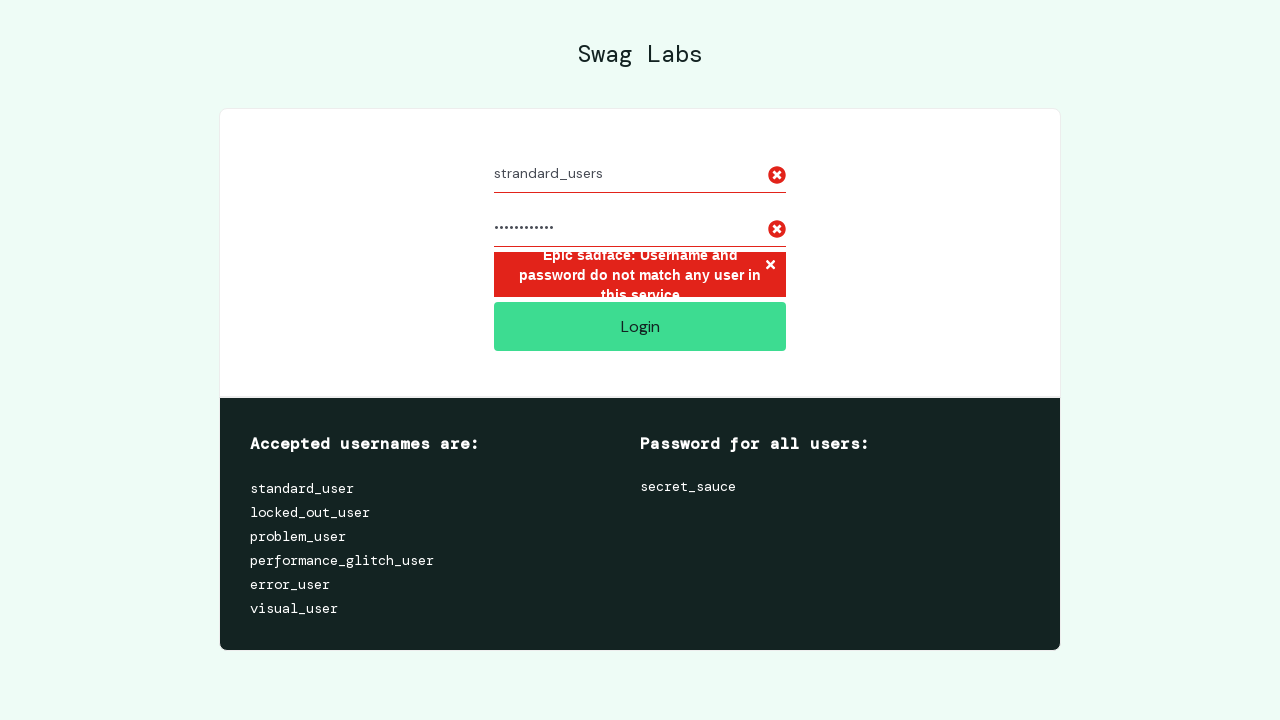

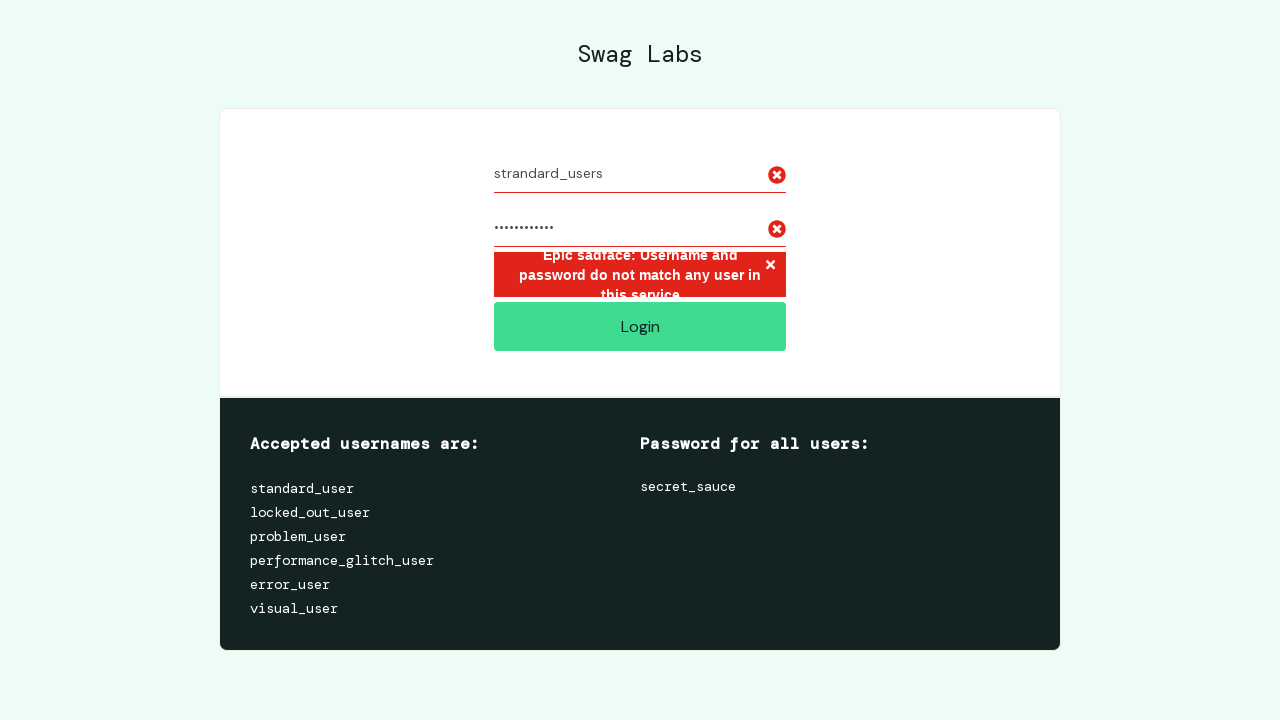